Tests desktop weekly update tab by clicking on the weekly tab and verifying content loads

Starting URL: https://ts-policy-watcher.vercel.app

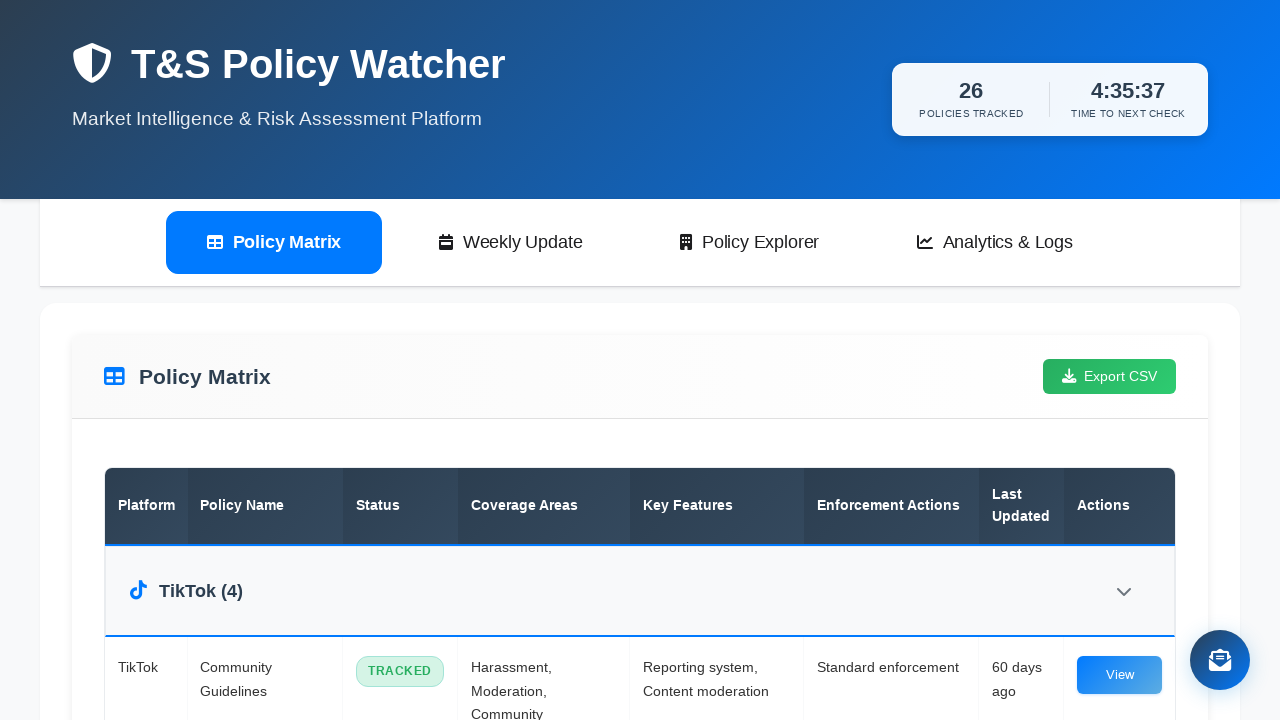

Set desktop viewport to 1920x1080
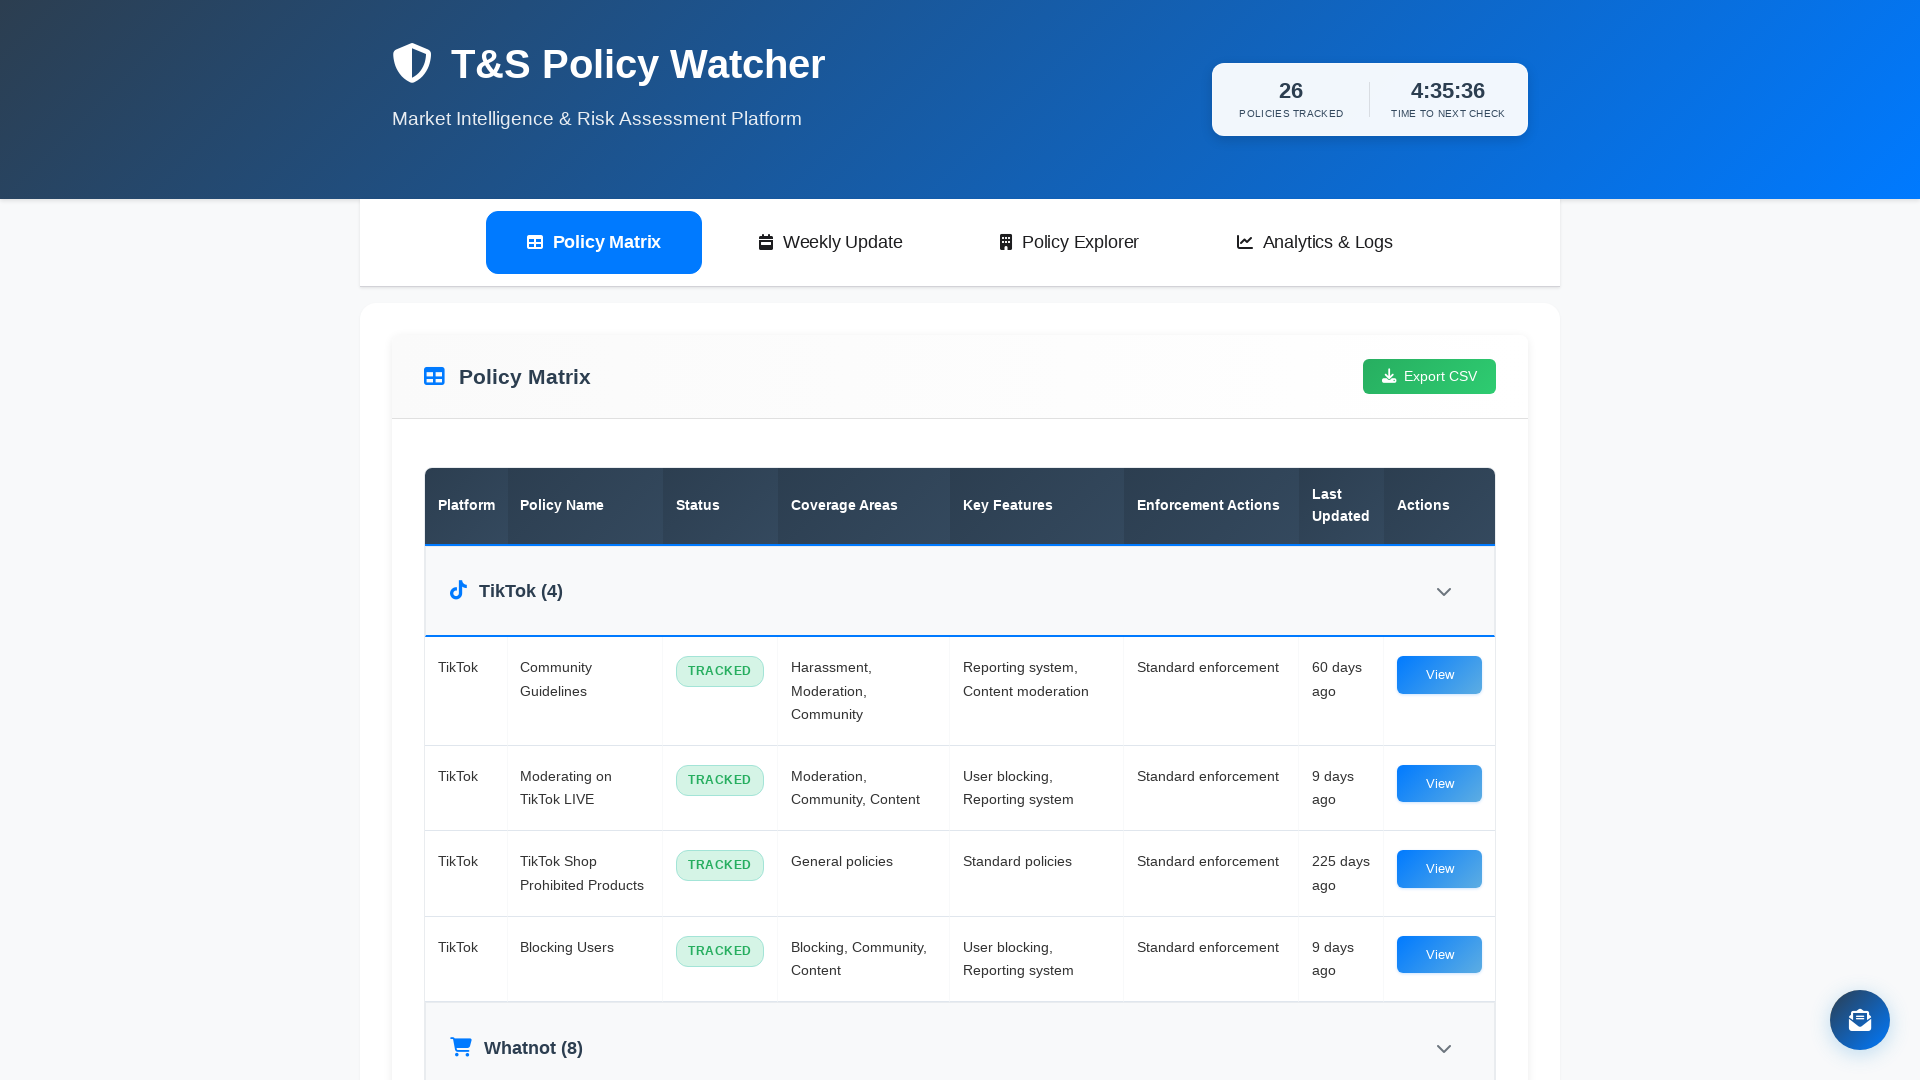

Disabled all animations and transitions
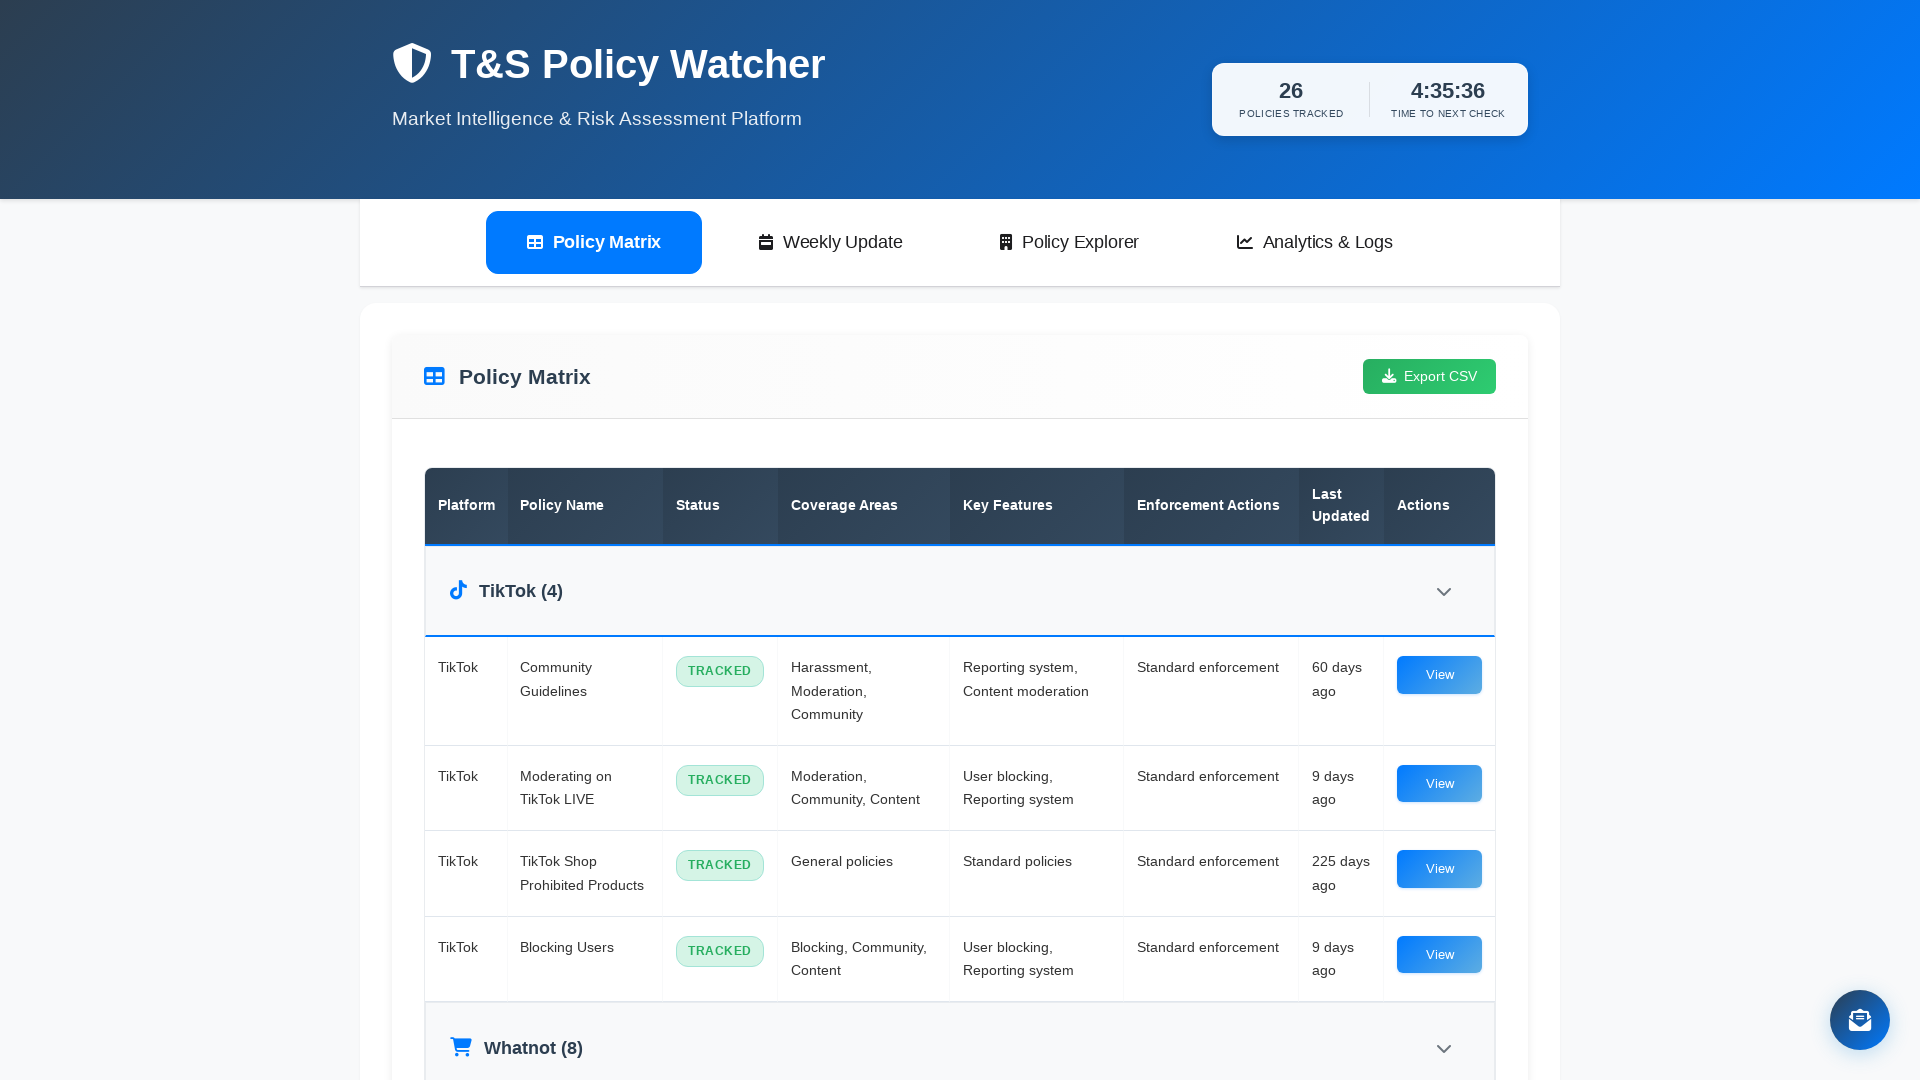

Clicked on weekly tab at (831, 242) on [data-tab="weekly"]
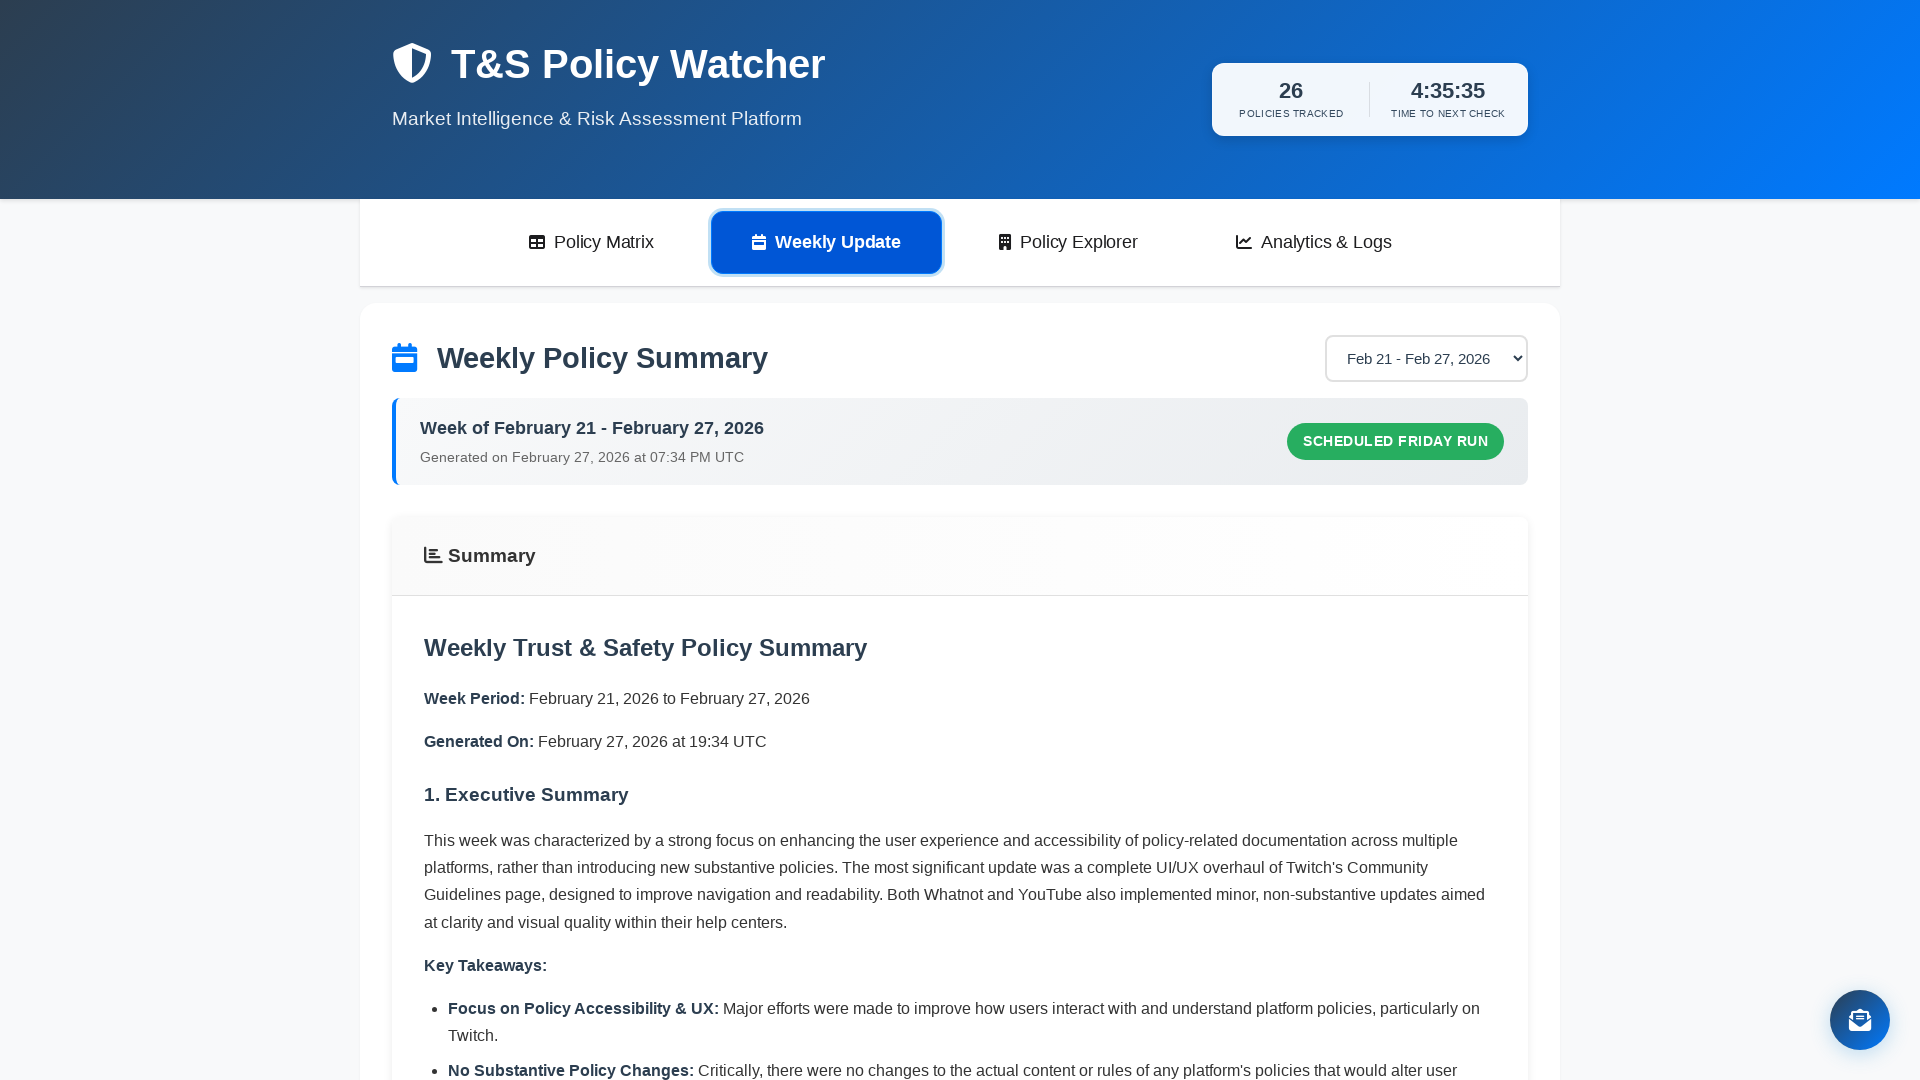

Weekly tab became active
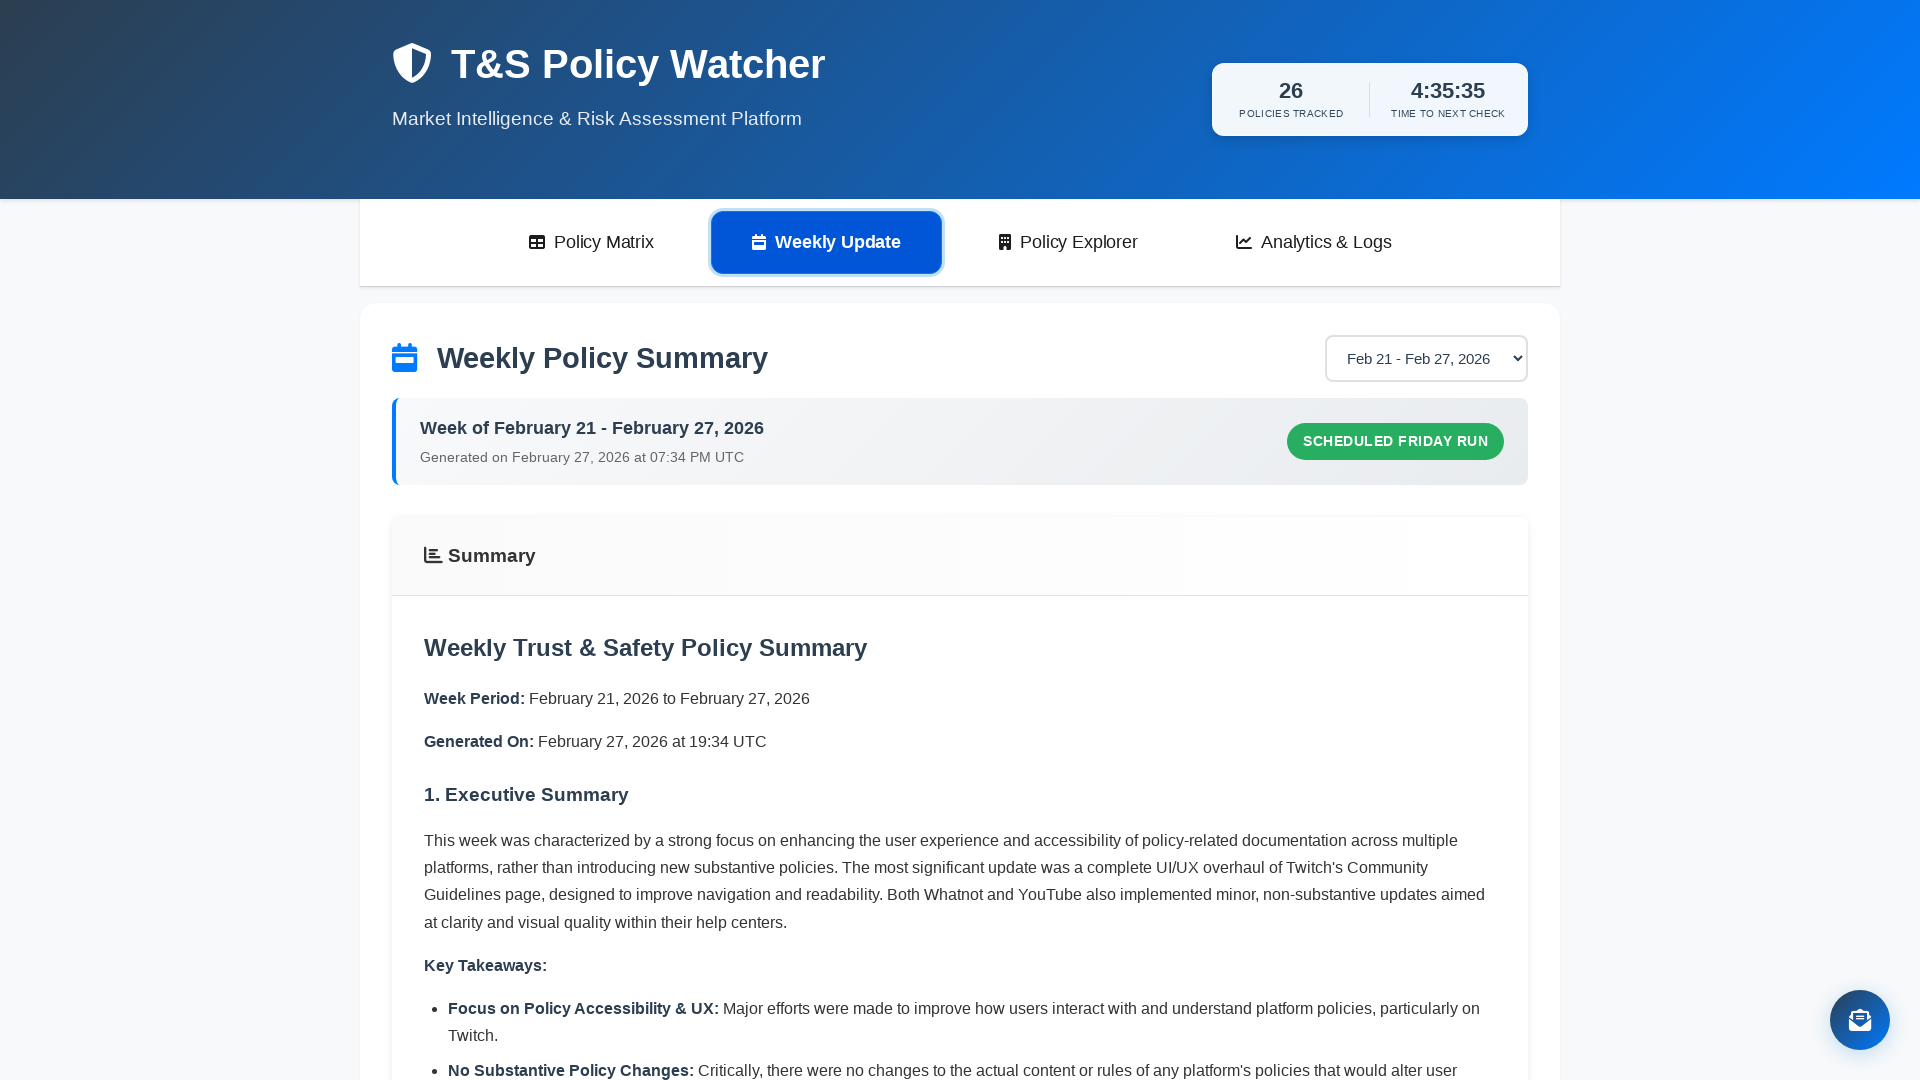

Weekly summary content loaded successfully
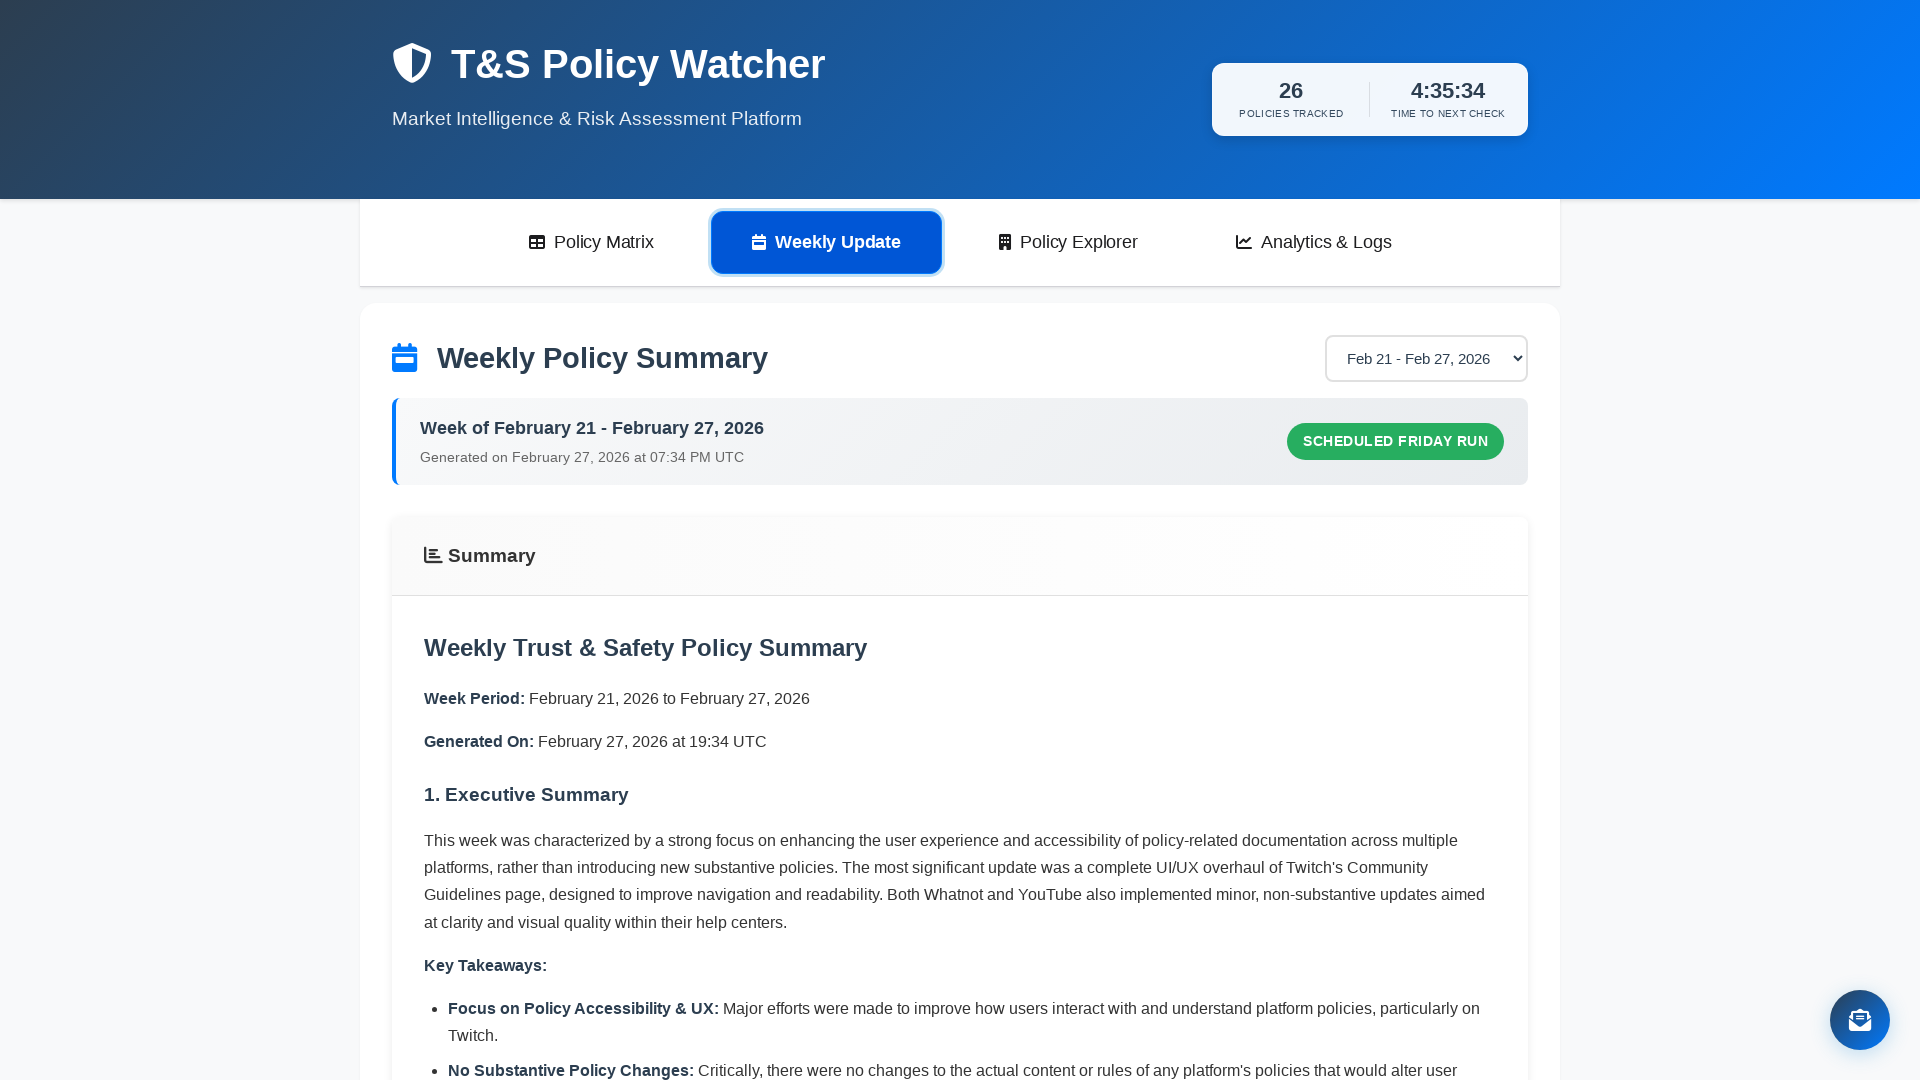

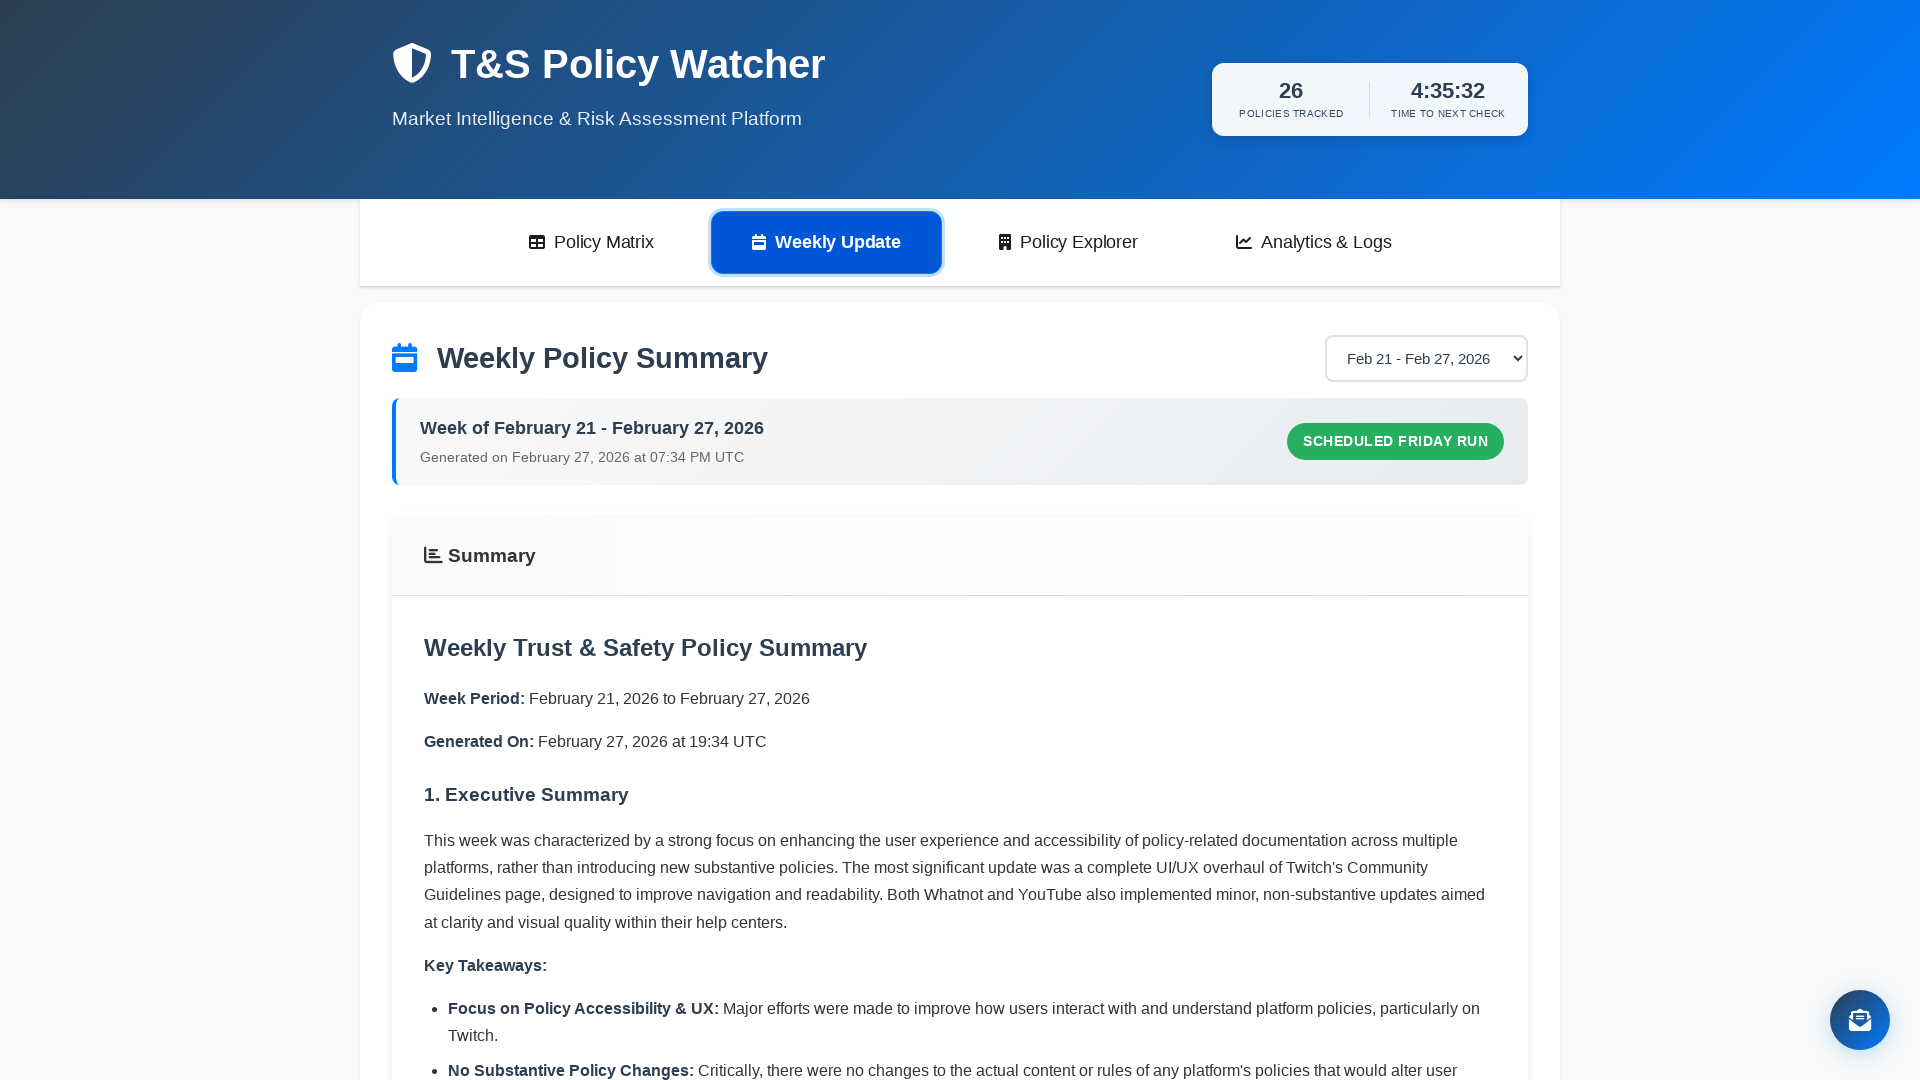